Navigates to the Rahul Shetty Academy client application page and retrieves the page title

Starting URL: https://rahulshettyacademy.com/client

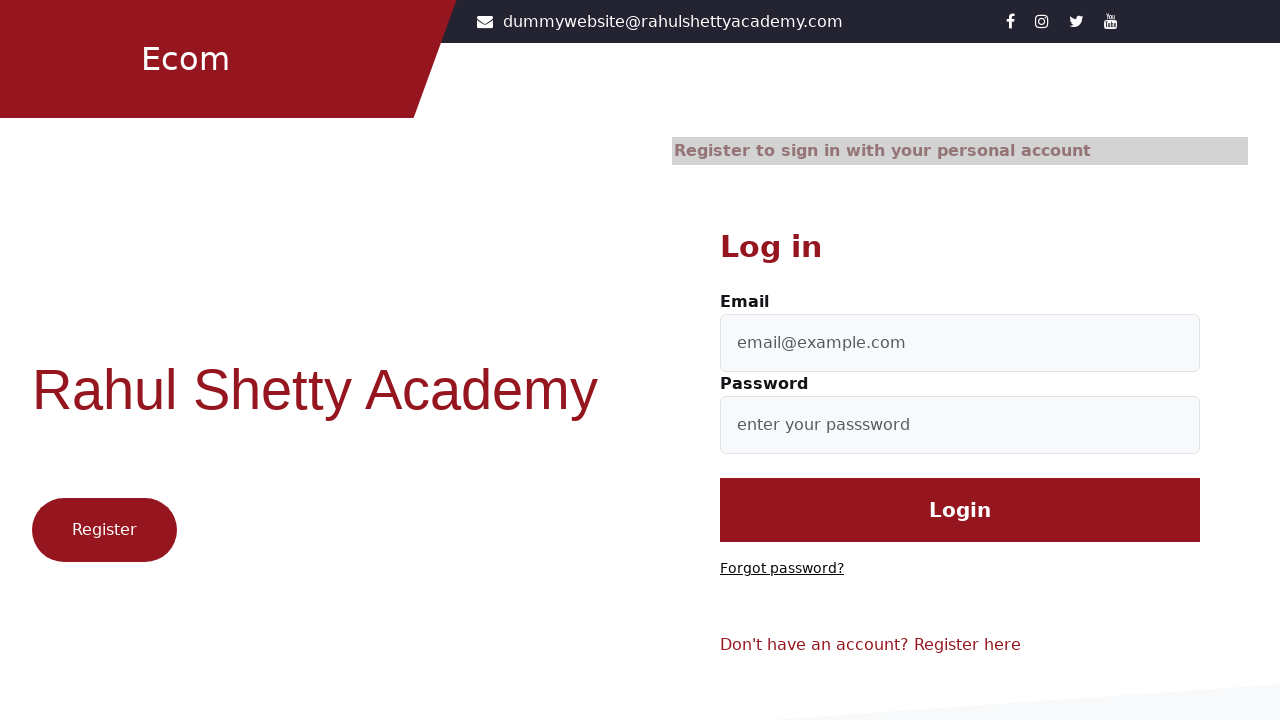

Page loaded to domcontentloaded state
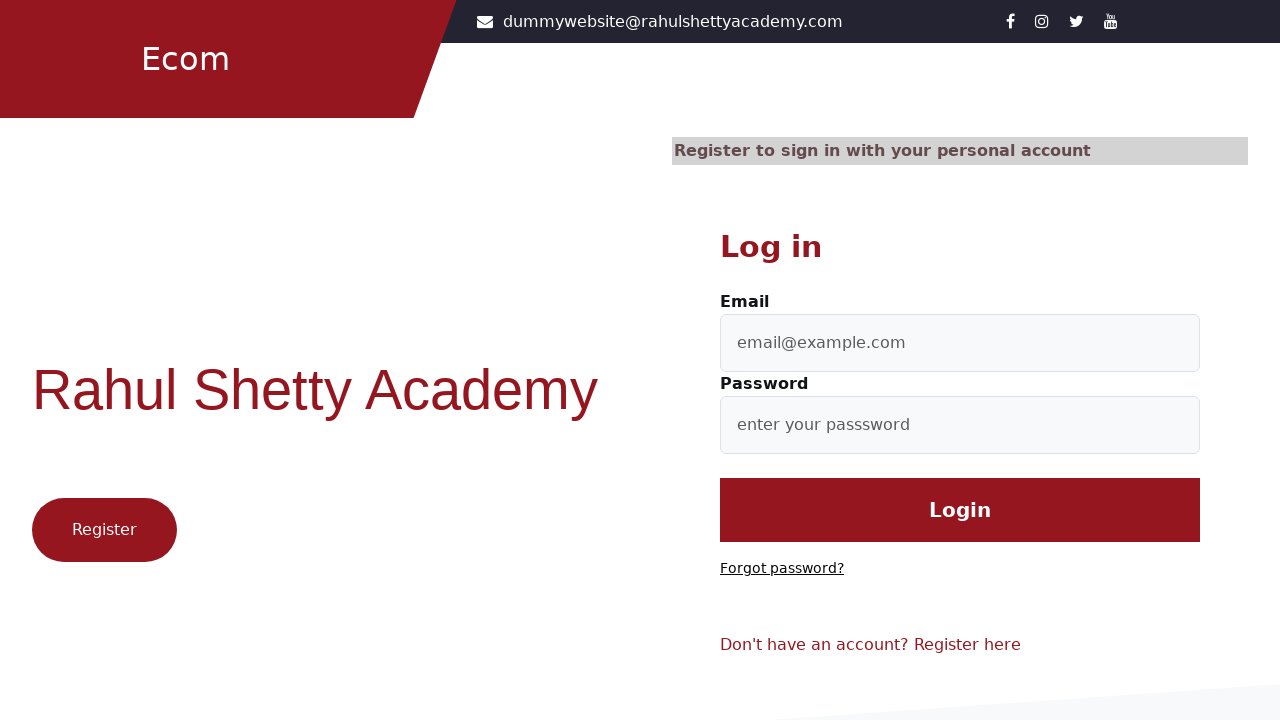

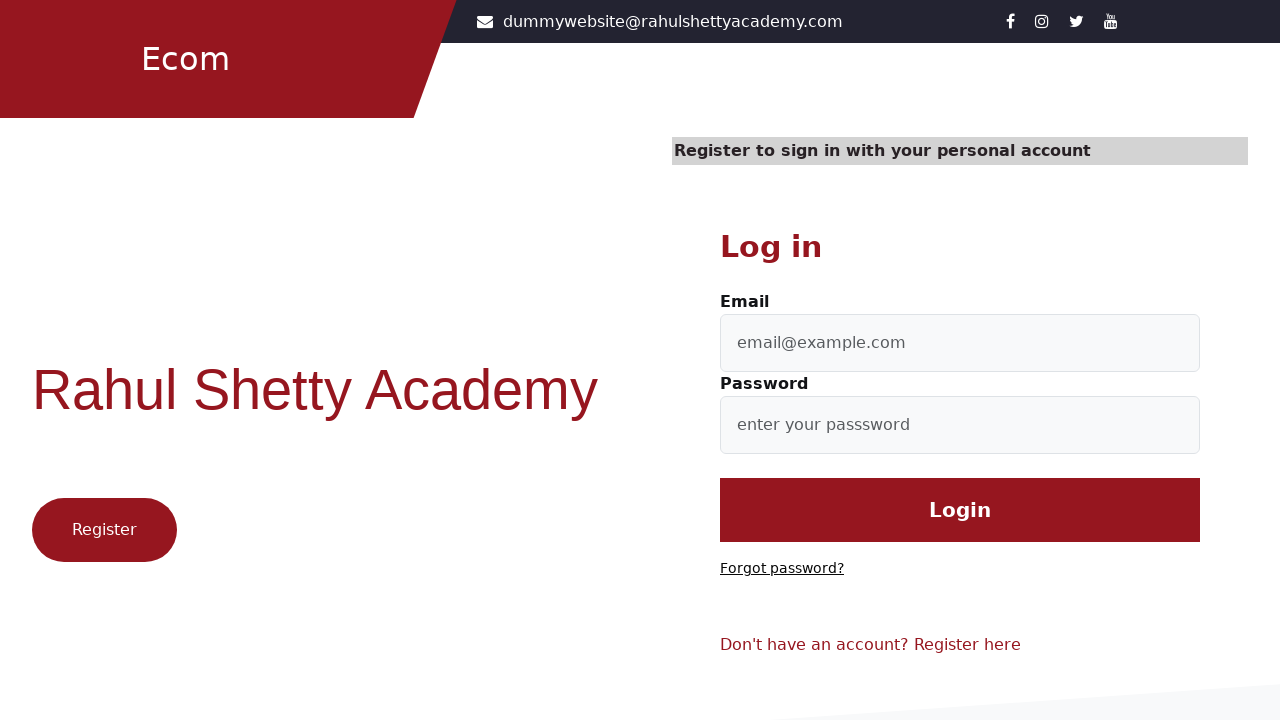